Tests drag and drop functionality by dragging an element from one container to another

Starting URL: https://leafground.com/drag.xhtml

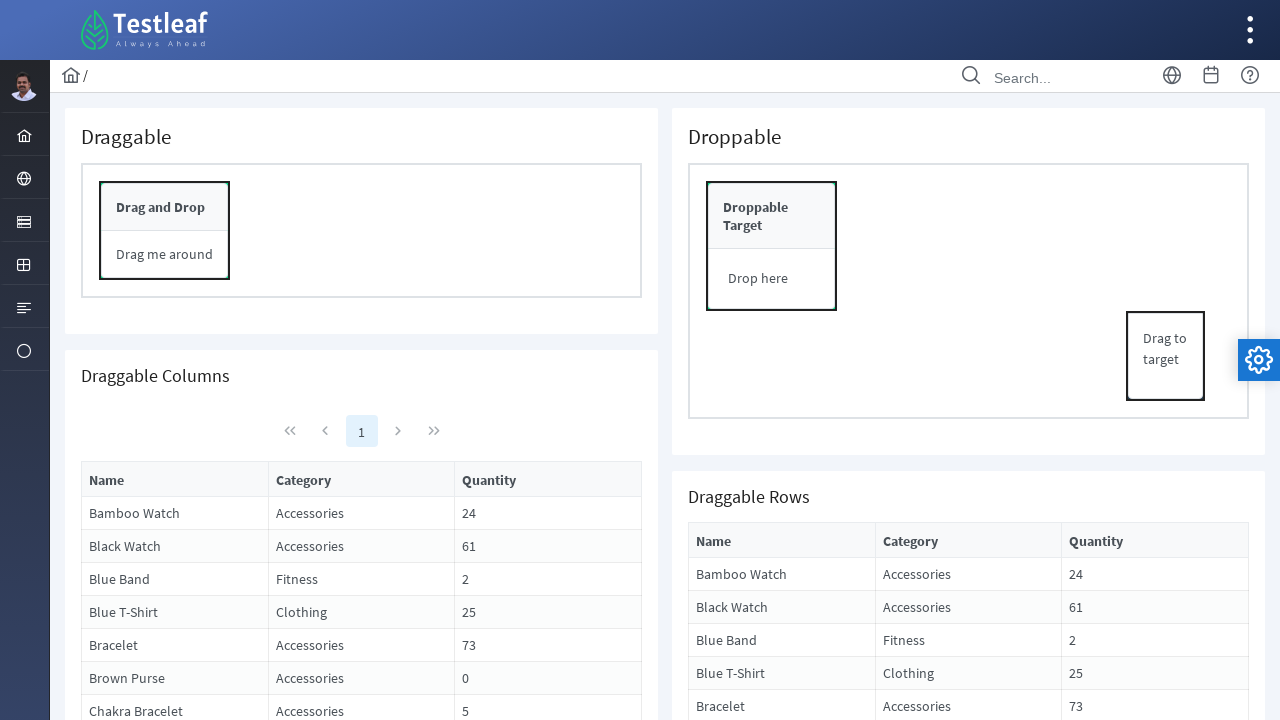

Located draggable element with id 'form:drag_content'
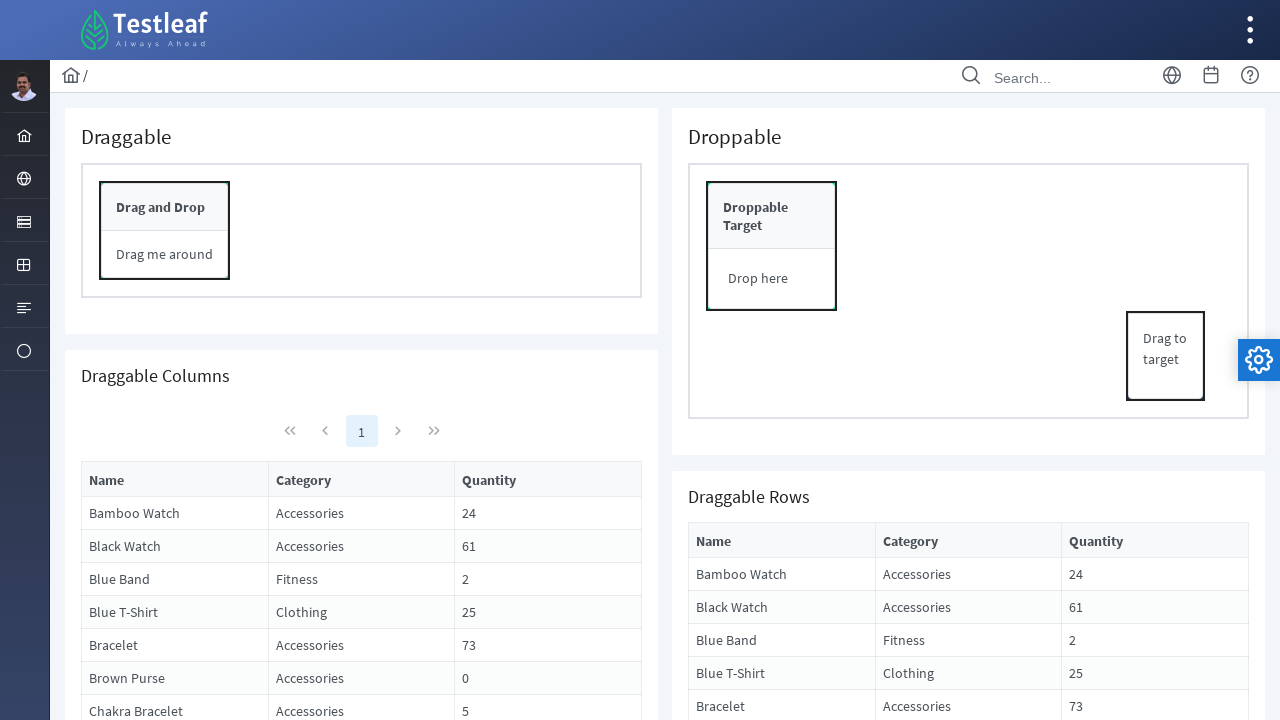

Located drop target element with id 'form:drop_content'
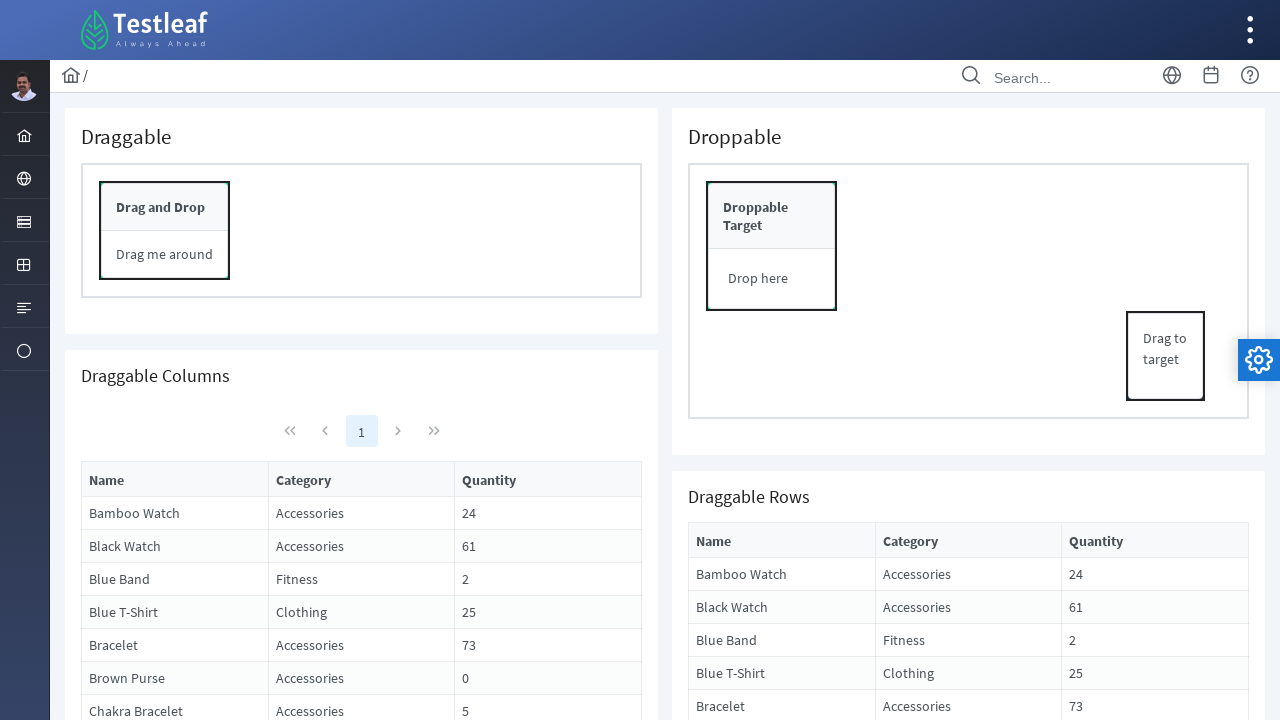

Performed drag and drop operation - dragged element from source container to target container at (772, 279)
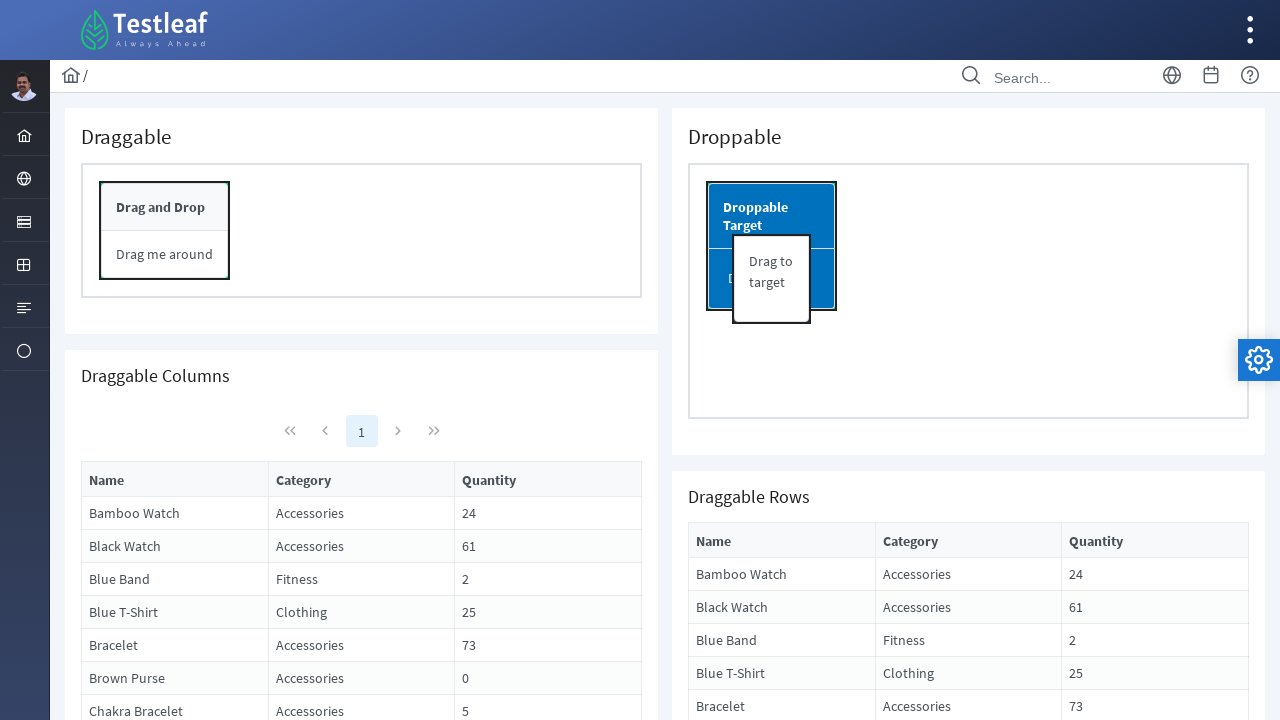

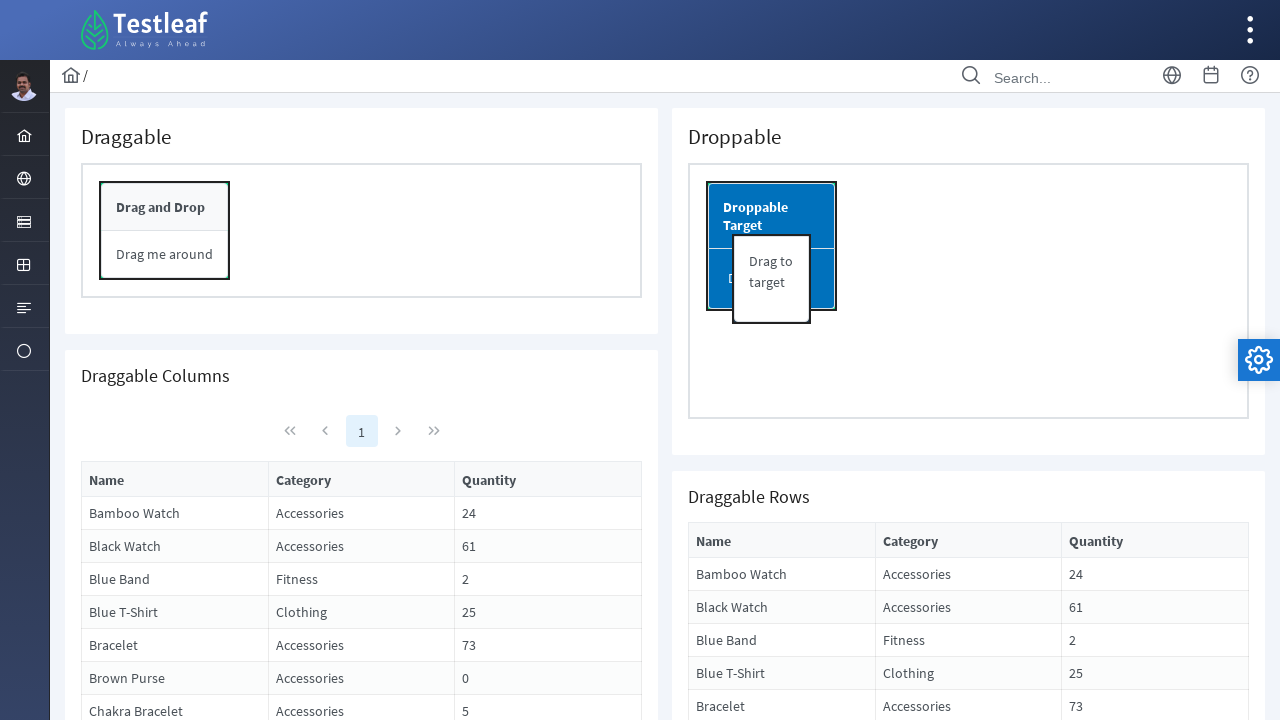